Navigates to a blog page and clicks on a ZIP file download link to initiate a file download

Starting URL: http://omayo.blogspot.com/p/page7.html

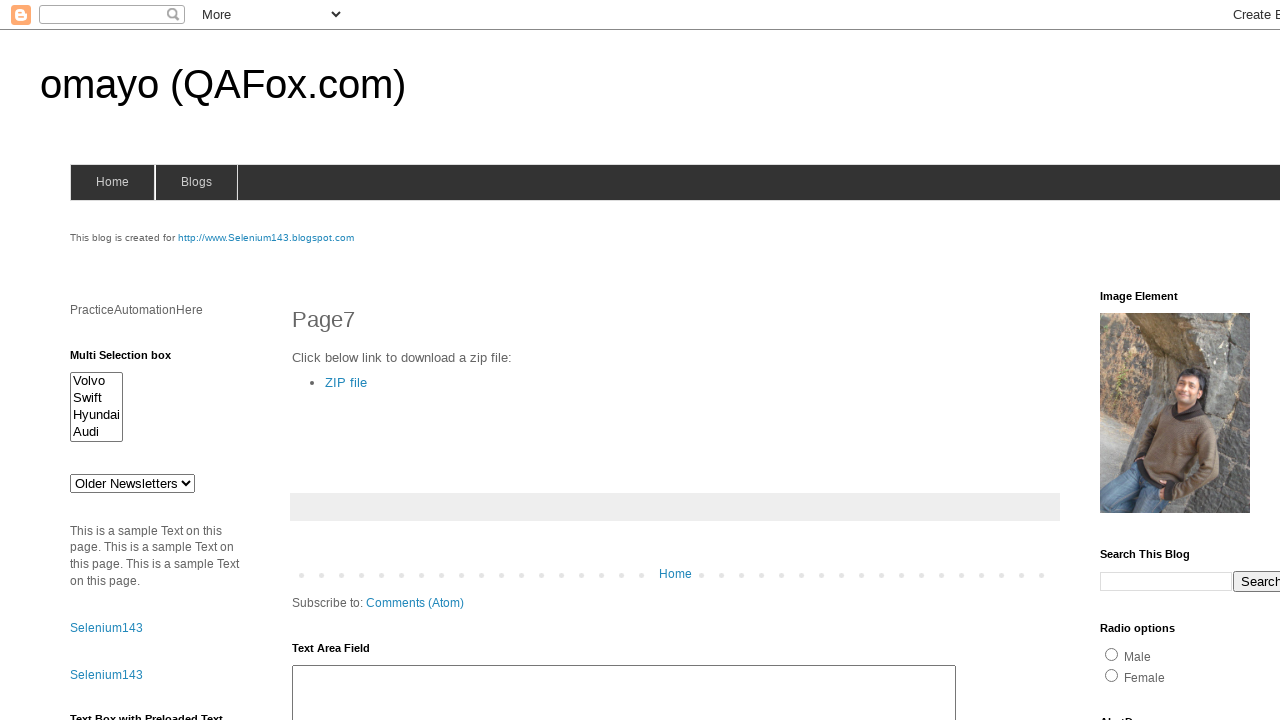

Navigated to blog page at http://omayo.blogspot.com/p/page7.html
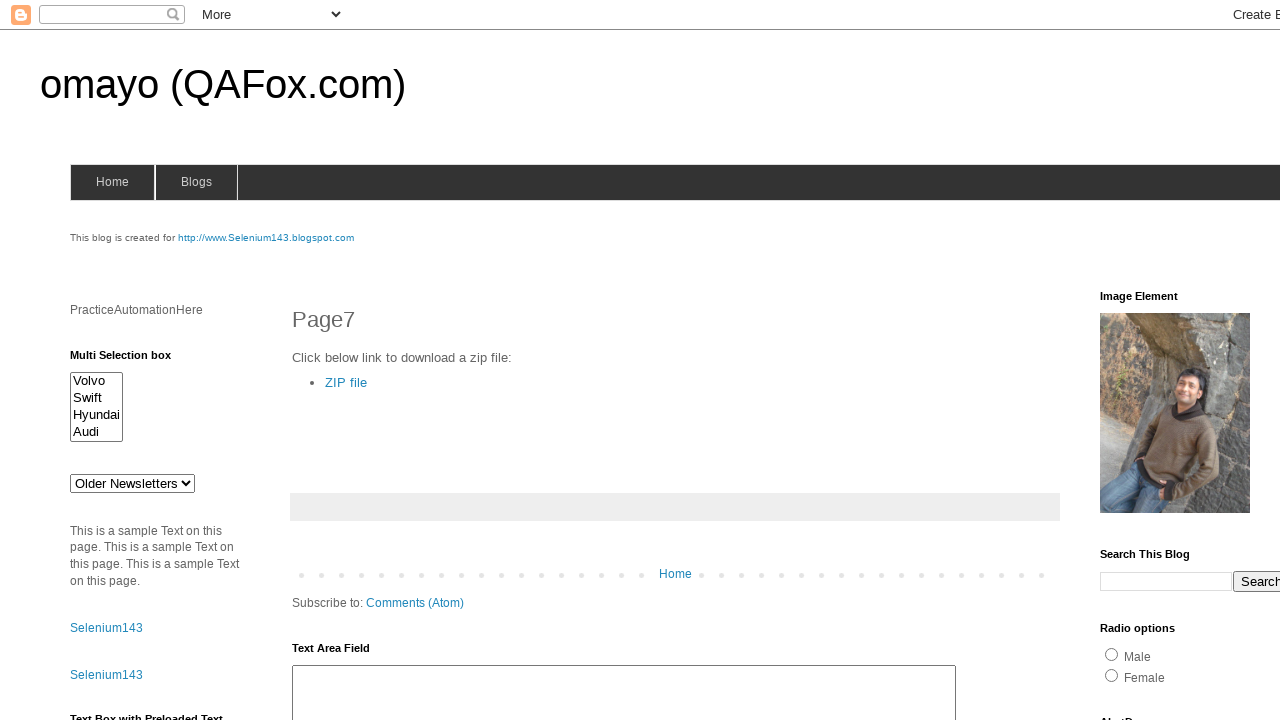

Clicked on ZIP file download link at (346, 382) on text=ZIP file
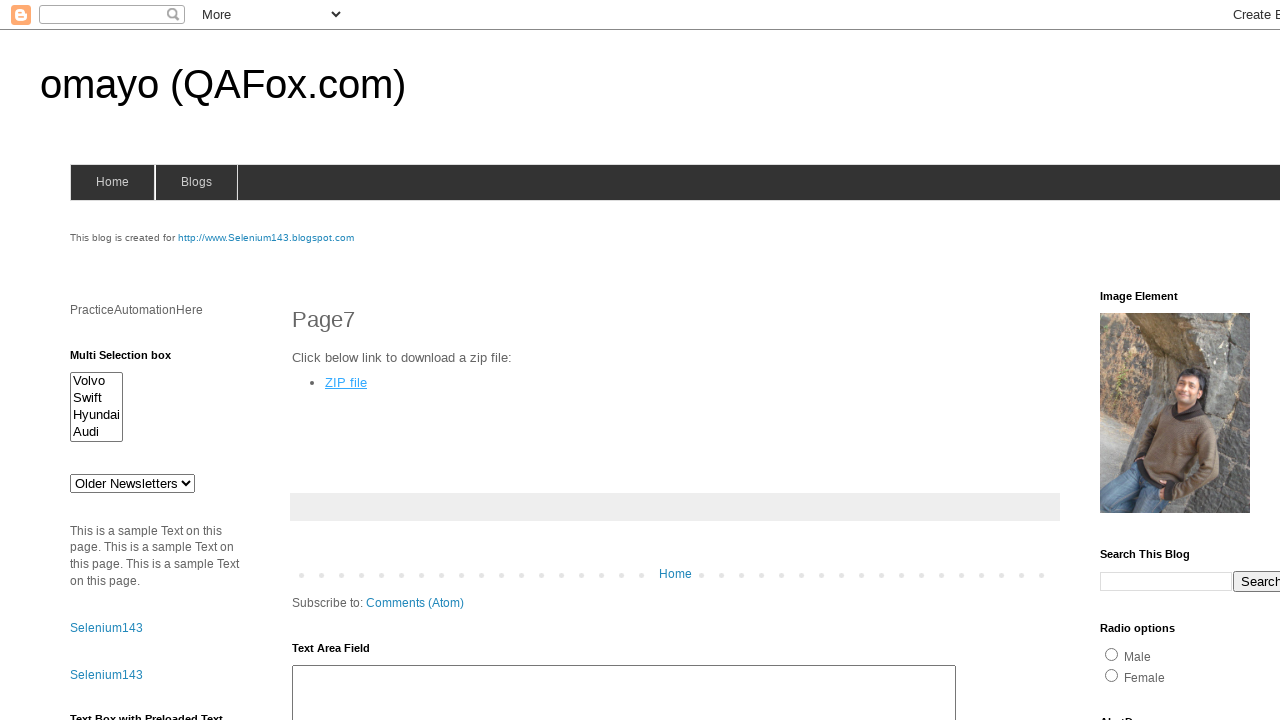

Waited 2 seconds for download to initiate
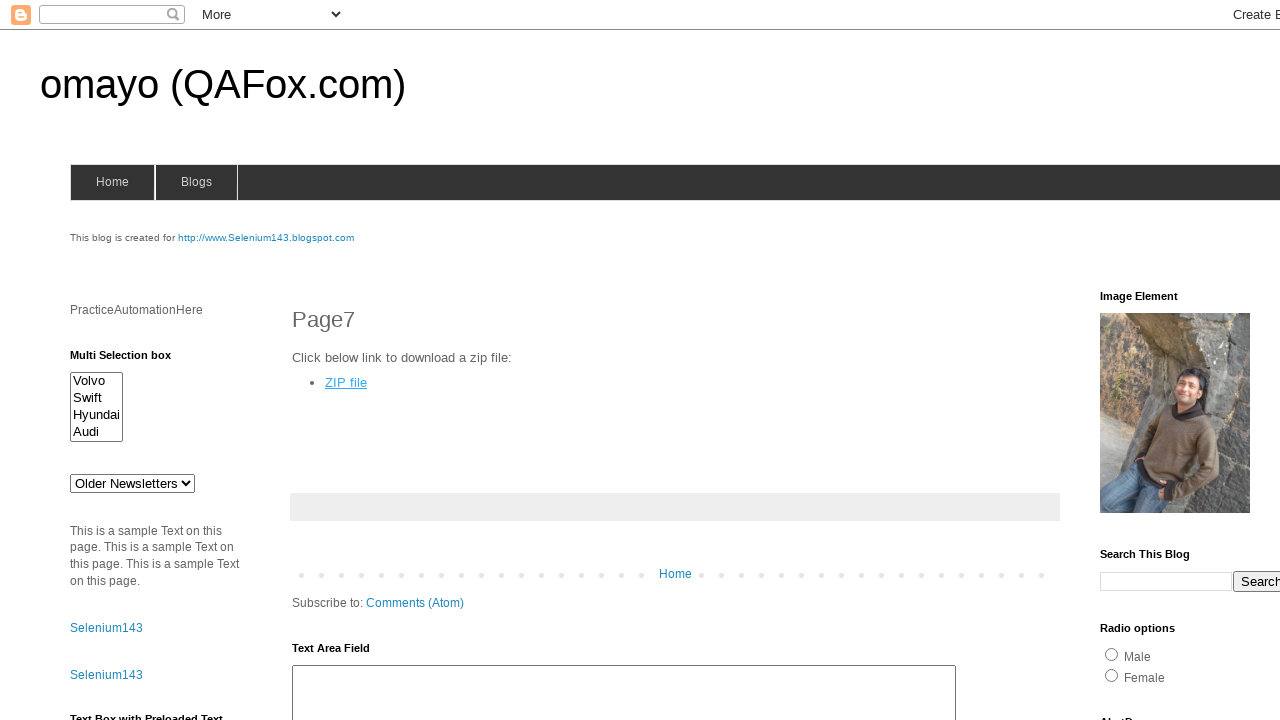

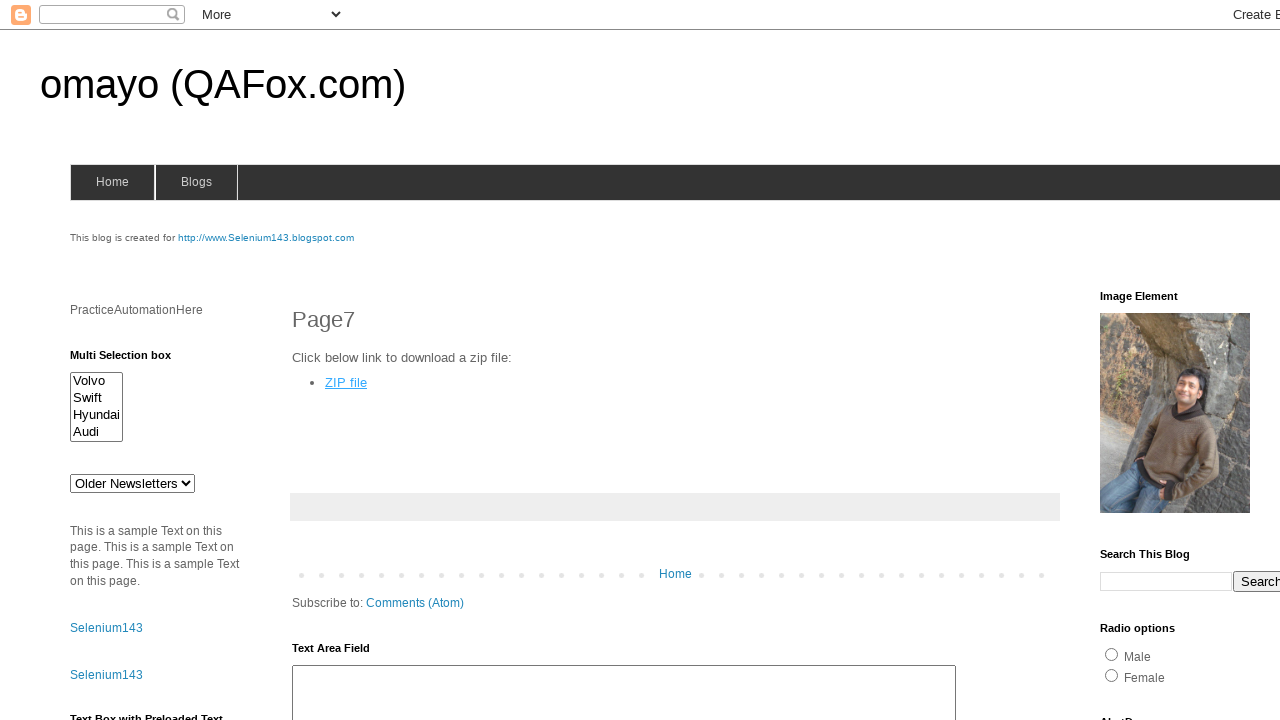